Tests copy and paste keyboard actions by entering text in a first name field, selecting all, copying, and pasting into a last name field on a demo automation testing site.

Starting URL: https://demo.automationtesting.in/Index.html

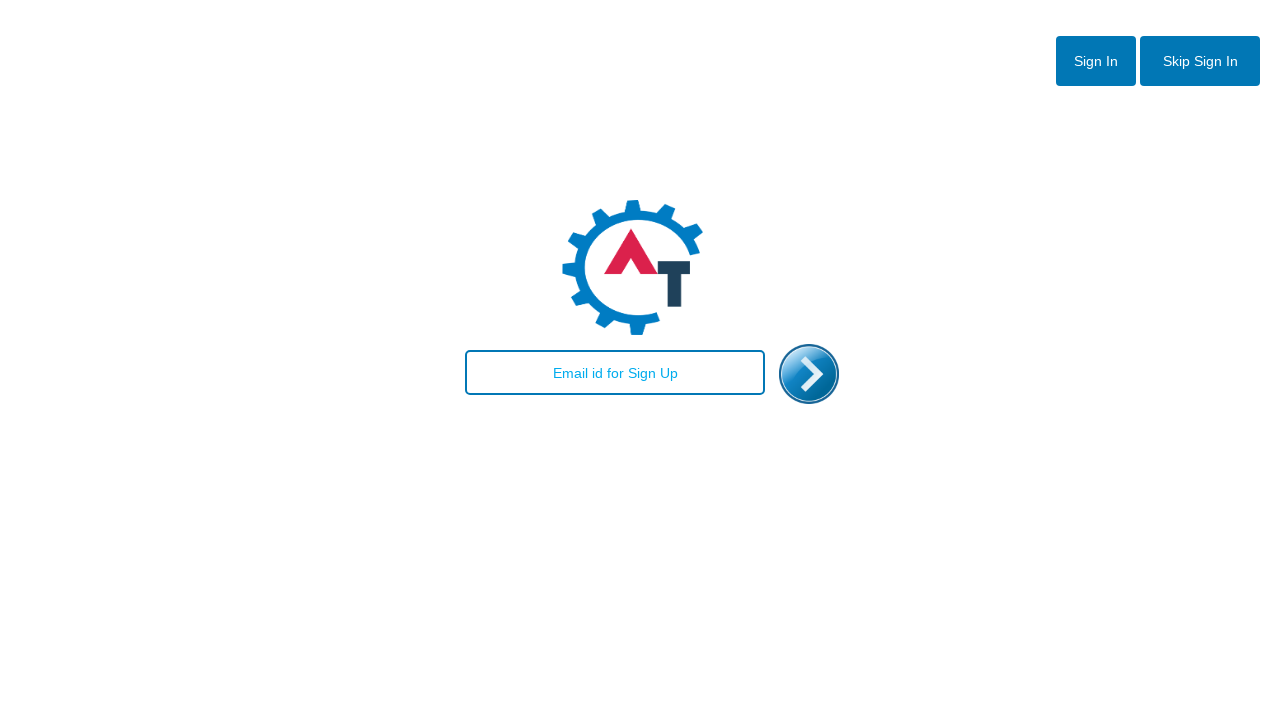

Clicked button to access the form at (1200, 61) on #btn2
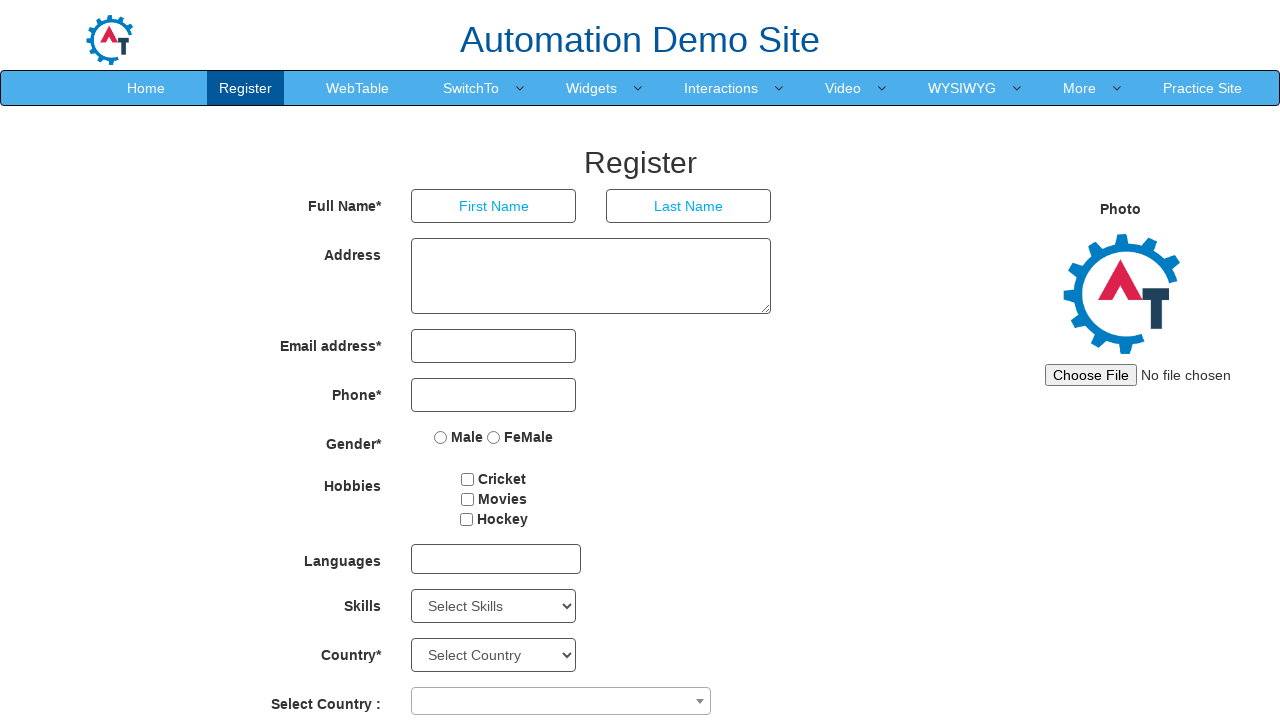

Form became visible and first name field loaded
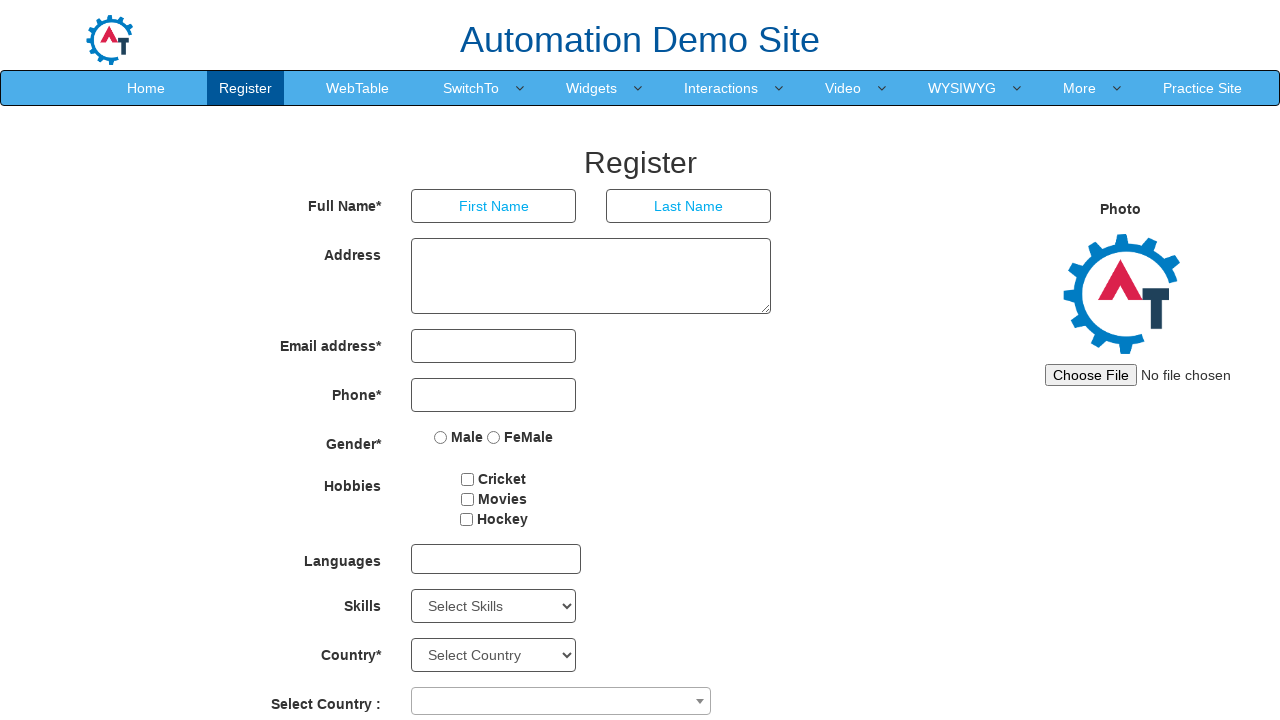

Filled first name field with 'Sahil' on xpath=/html[1]/body[1]/section[1]/div[1]/div[1]/div[2]/form[1]/div[1]/div[1]/inp
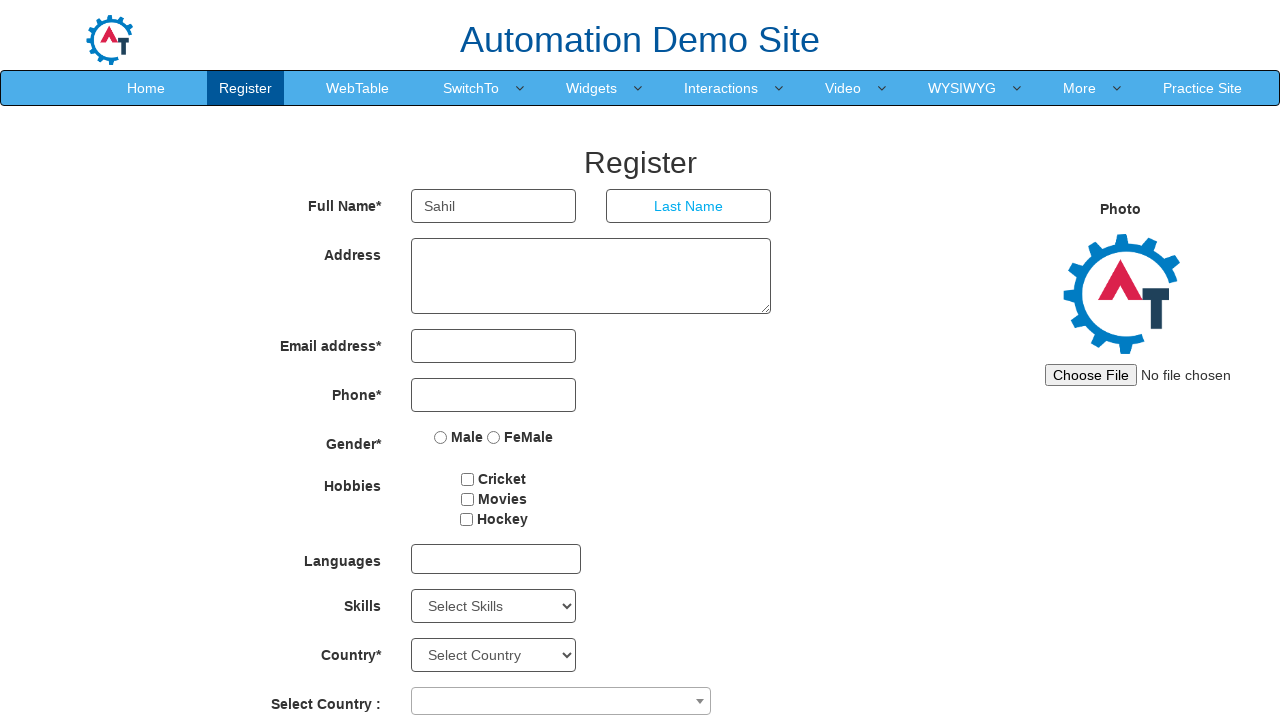

Selected all text in first name field with Ctrl+A on xpath=/html[1]/body[1]/section[1]/div[1]/div[1]/div[2]/form[1]/div[1]/div[1]/inp
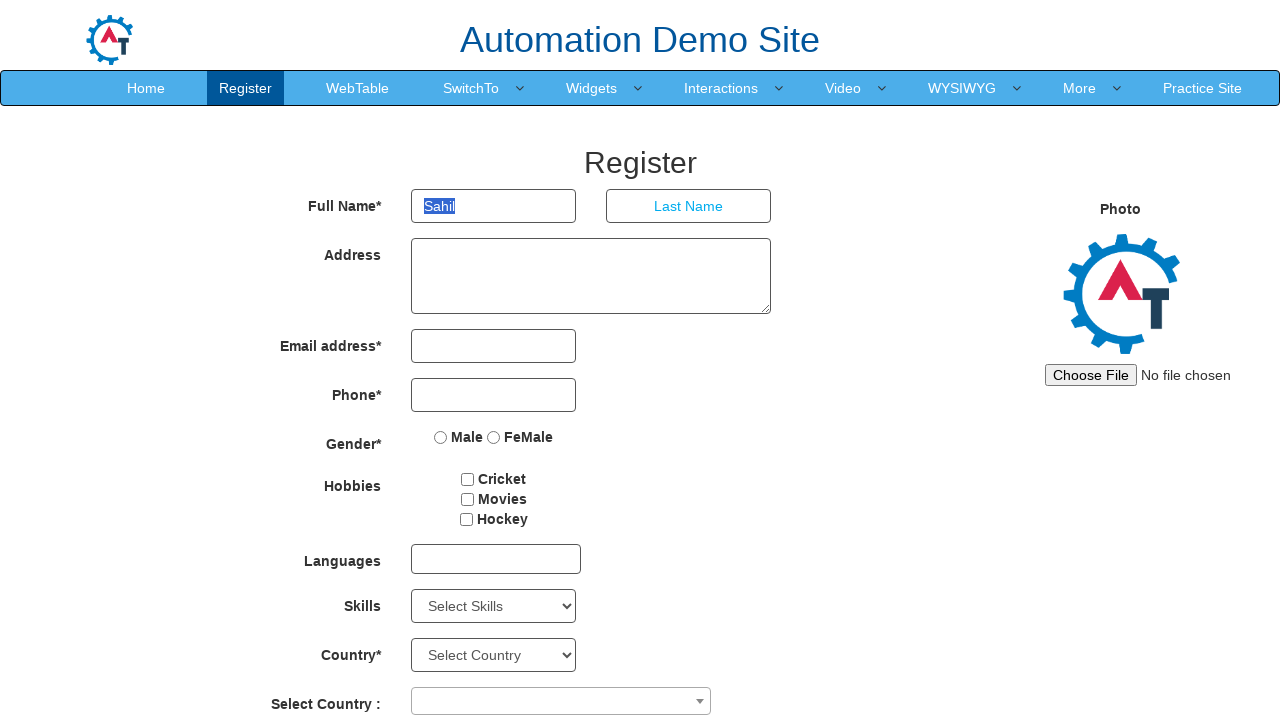

Copied selected text from first name field with Ctrl+C on xpath=/html[1]/body[1]/section[1]/div[1]/div[1]/div[2]/form[1]/div[1]/div[1]/inp
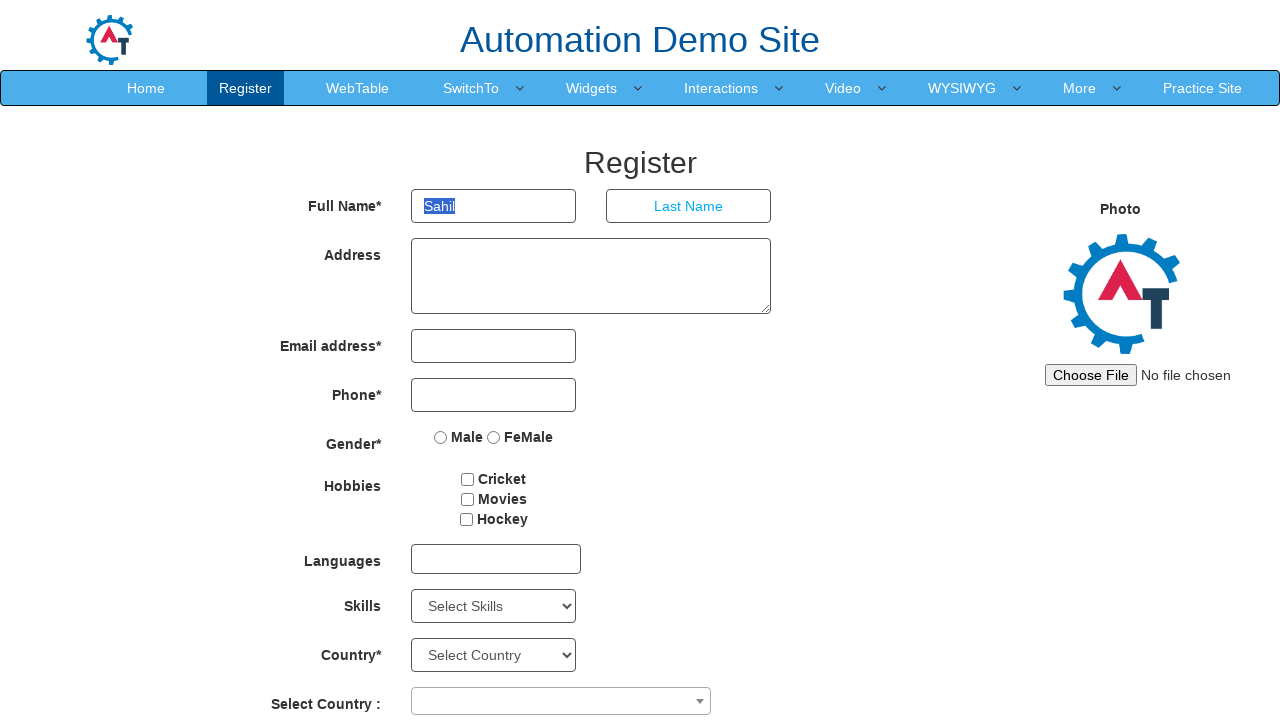

Pasted copied text into last name field with Ctrl+V on xpath=/html[1]/body[1]/section[1]/div[1]/div[1]/div[2]/form[1]/div[1]/div[2]/inp
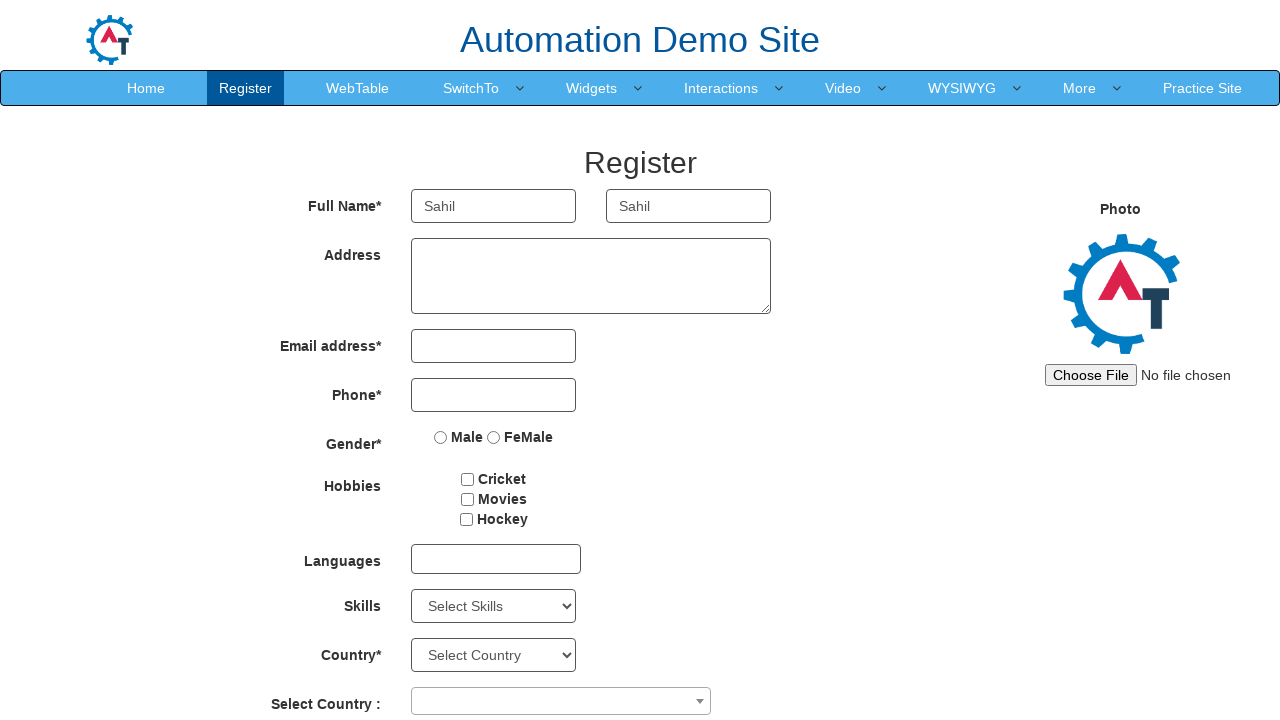

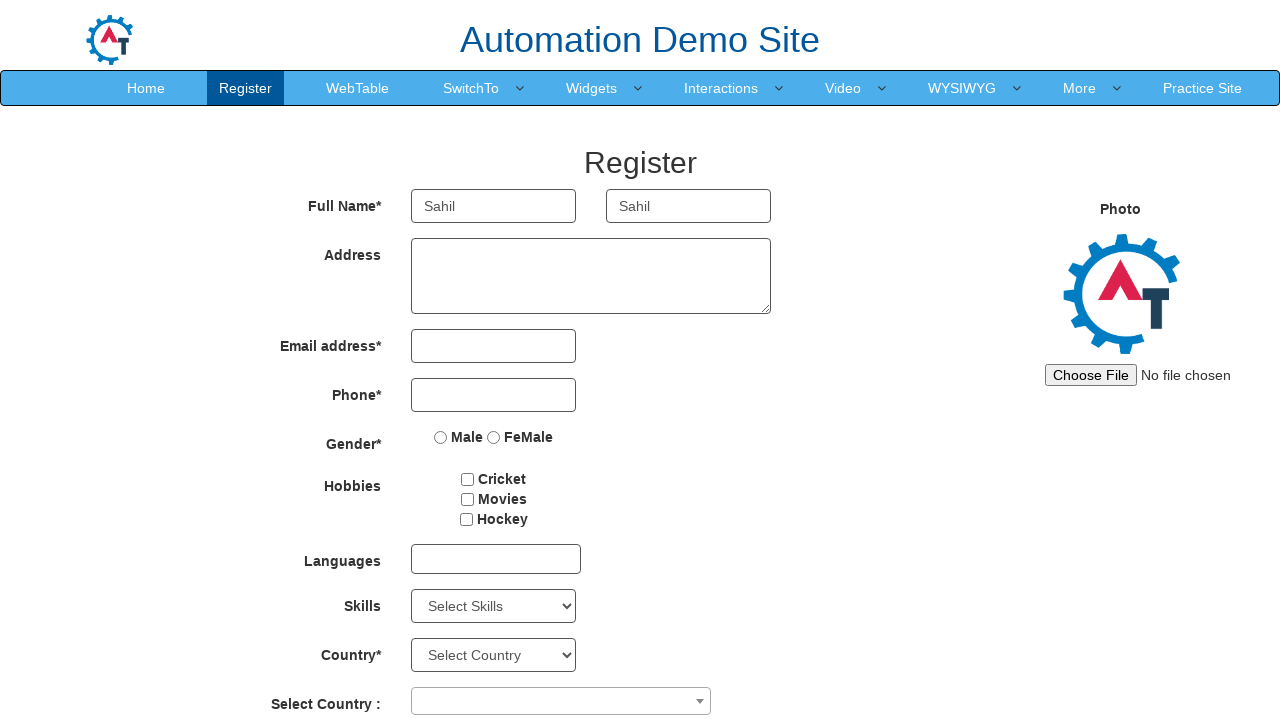